Tests navigation on automationexercise.com by verifying the home page loads successfully, clicking on the 'Test Cases' button, and verifying the user is navigated to the test cases page.

Starting URL: http://automationexercise.com

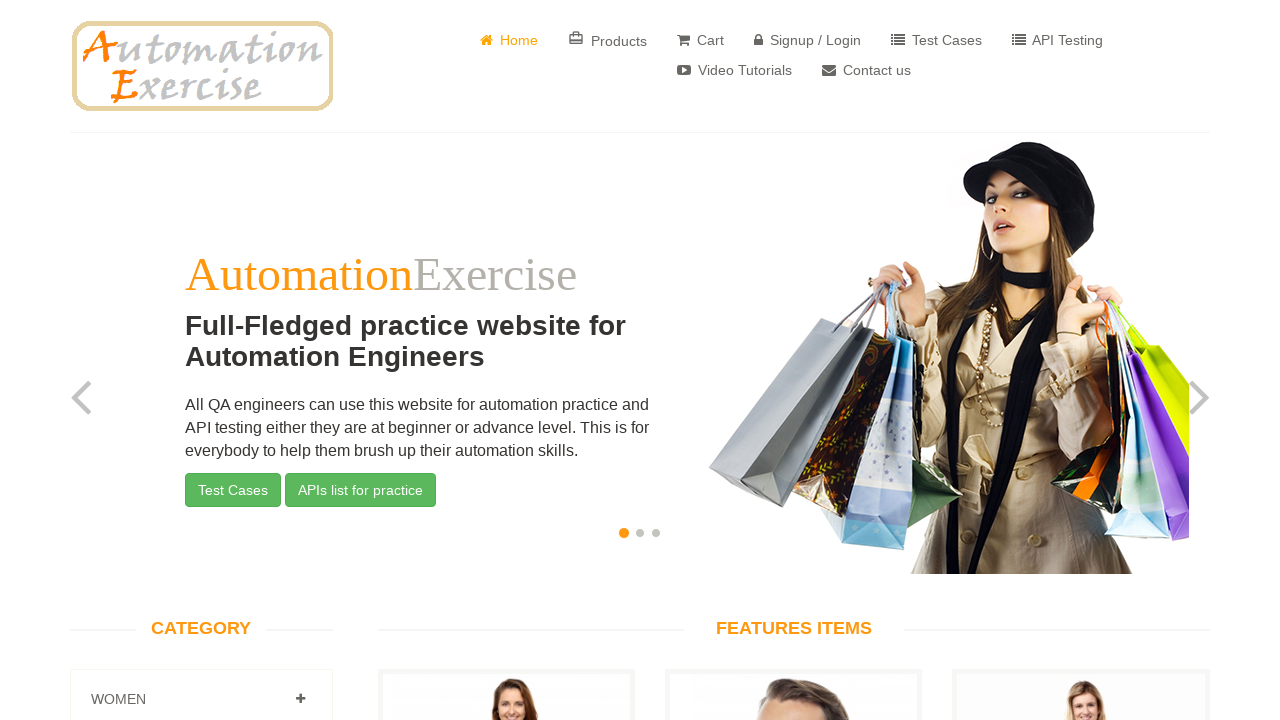

Waited for home page logo to load
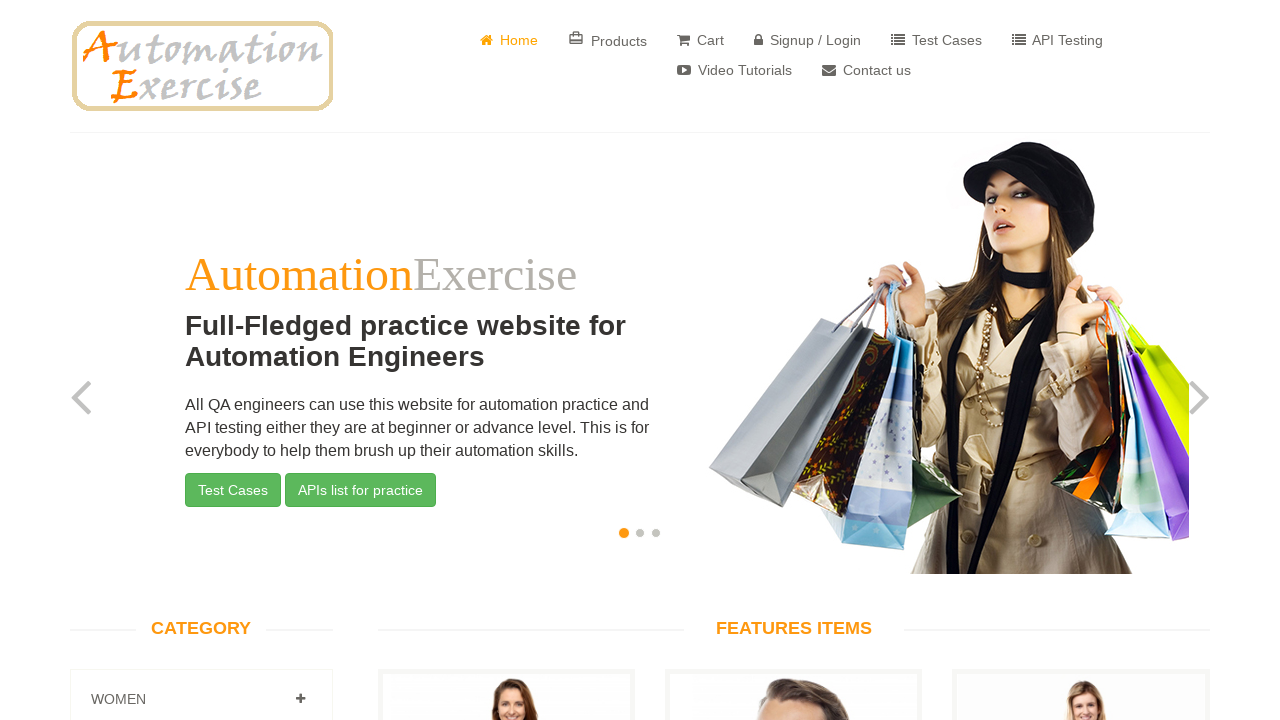

Located home page logo element
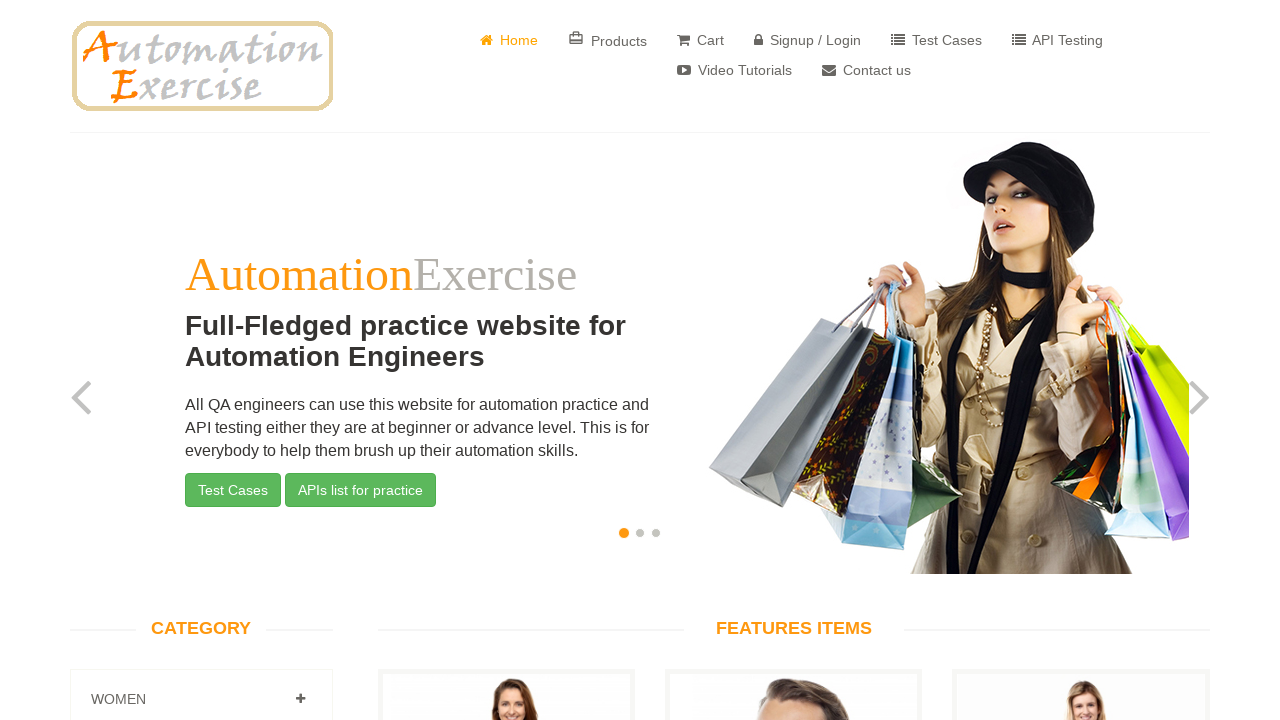

Verified home page logo is visible - home page loaded successfully
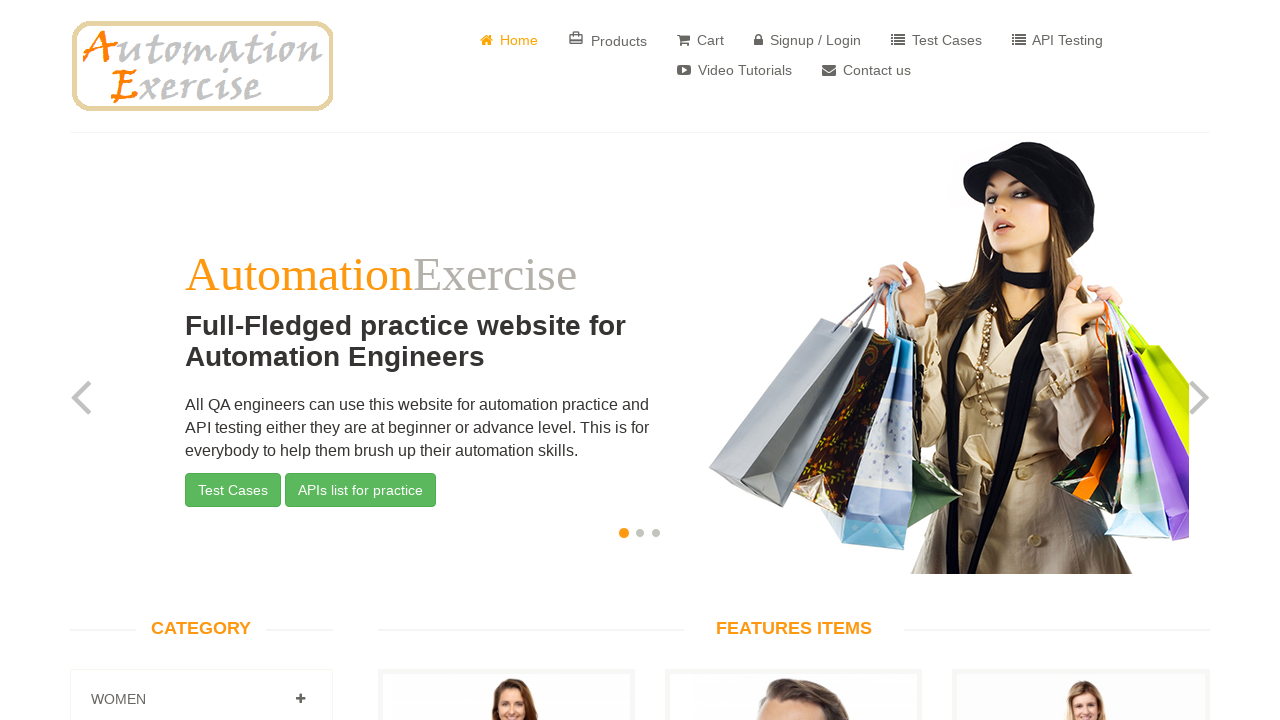

Clicked on 'Test Cases' button at (936, 40) on a[href='/test_cases']
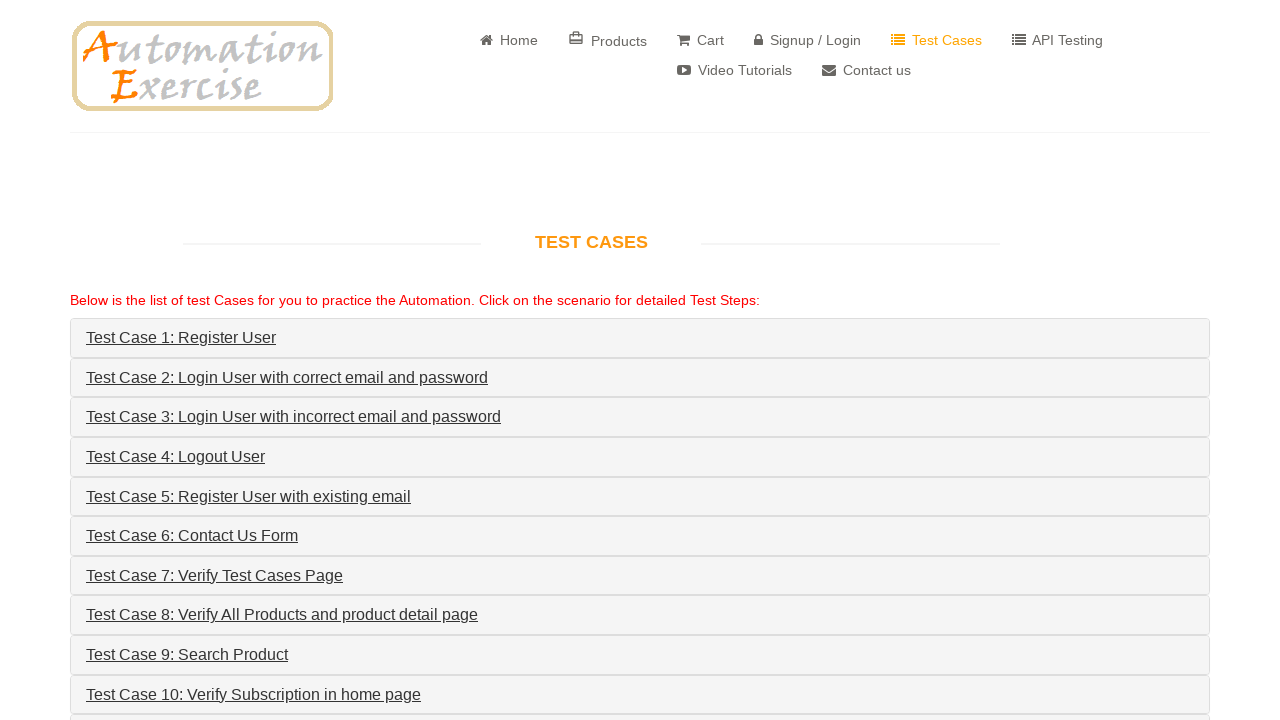

Waited for test cases page title to load
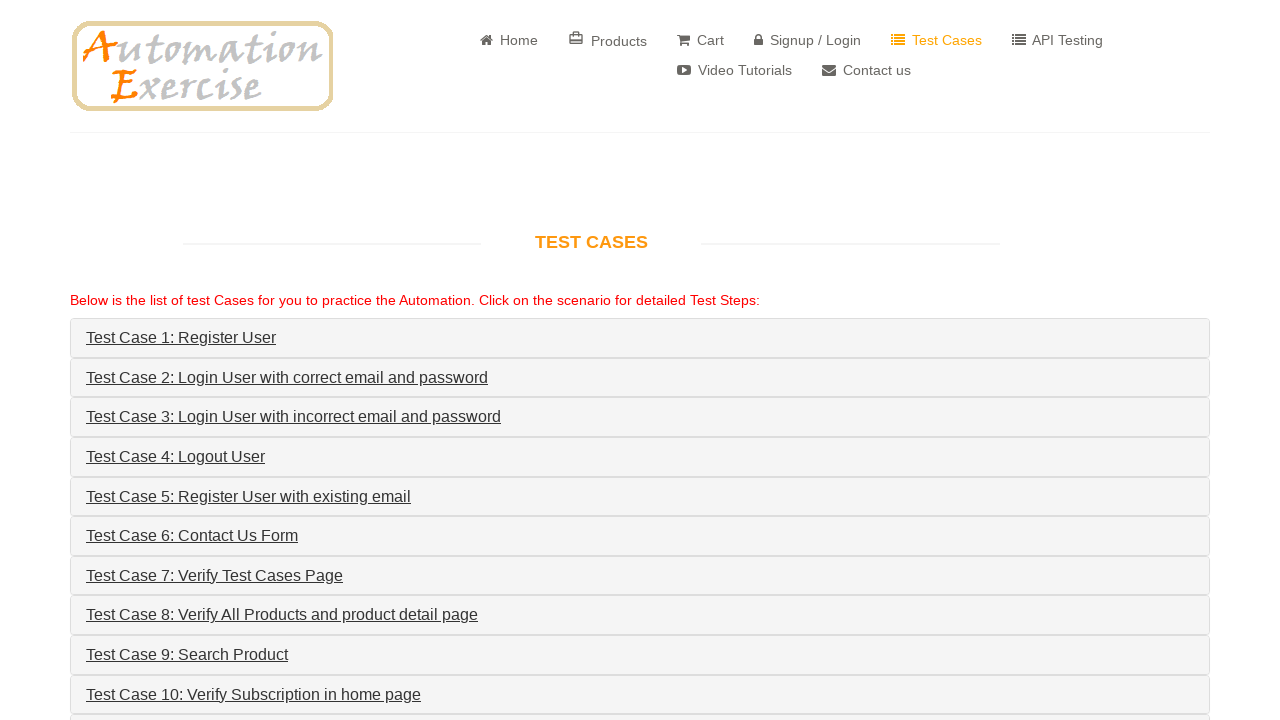

Located test cases page title element
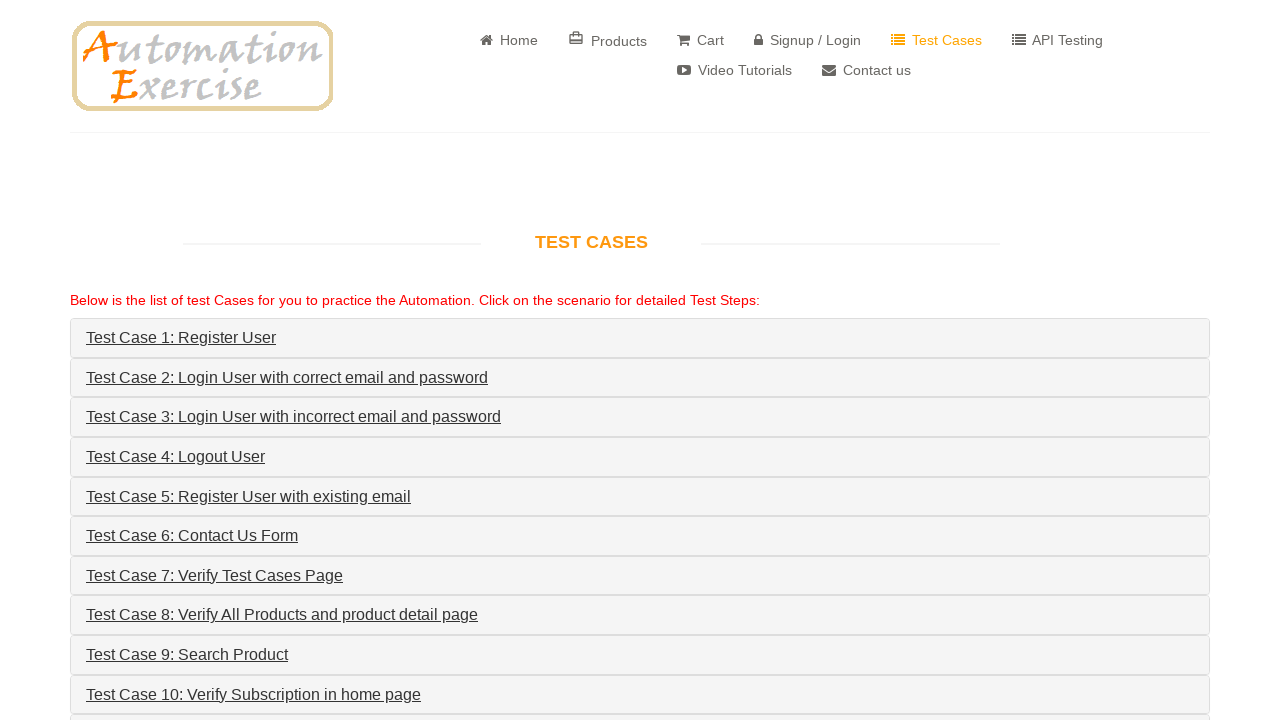

Verified test cases page title is visible - navigation successful
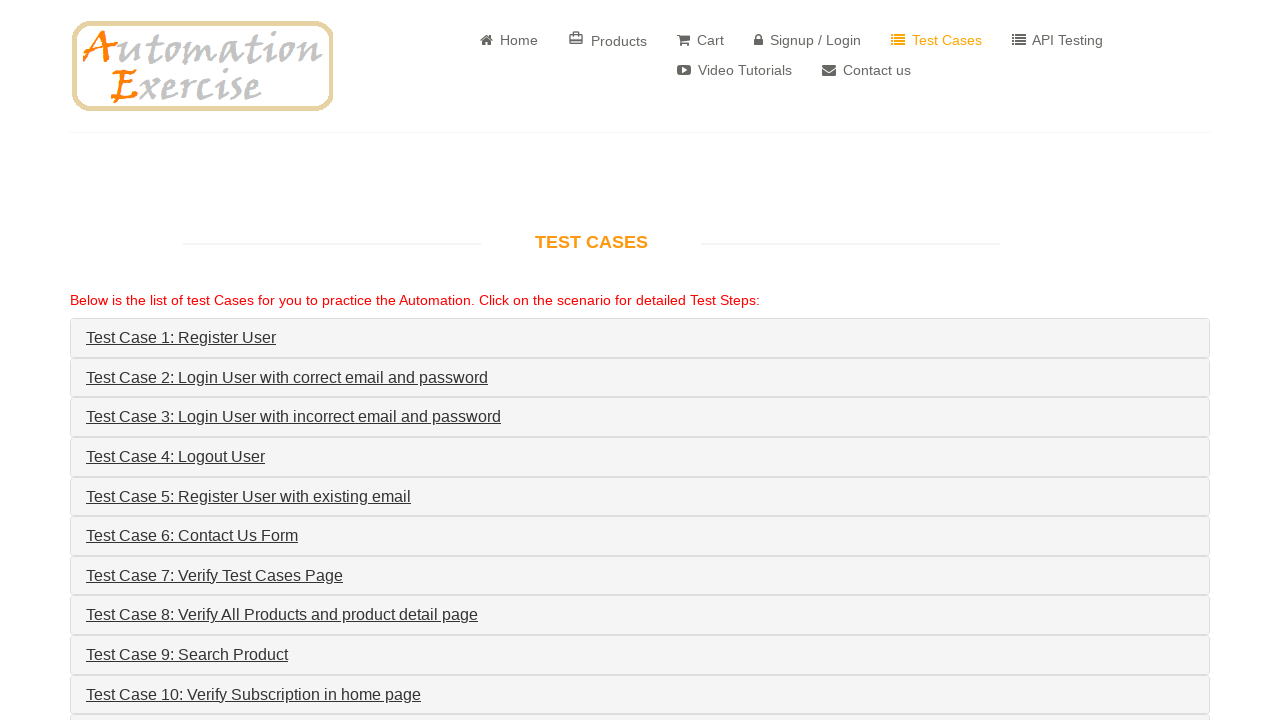

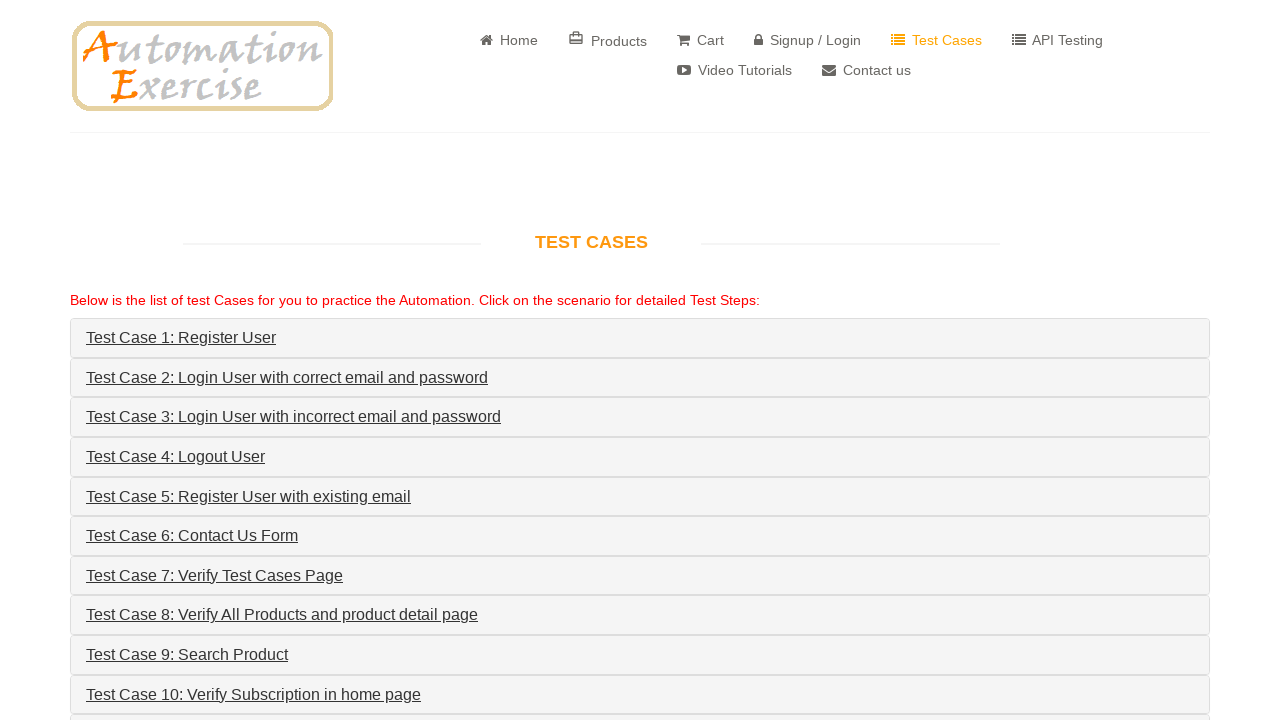